Tests JavaScript execution by retrieving element class names and document title

Starting URL: https://testerhome.com

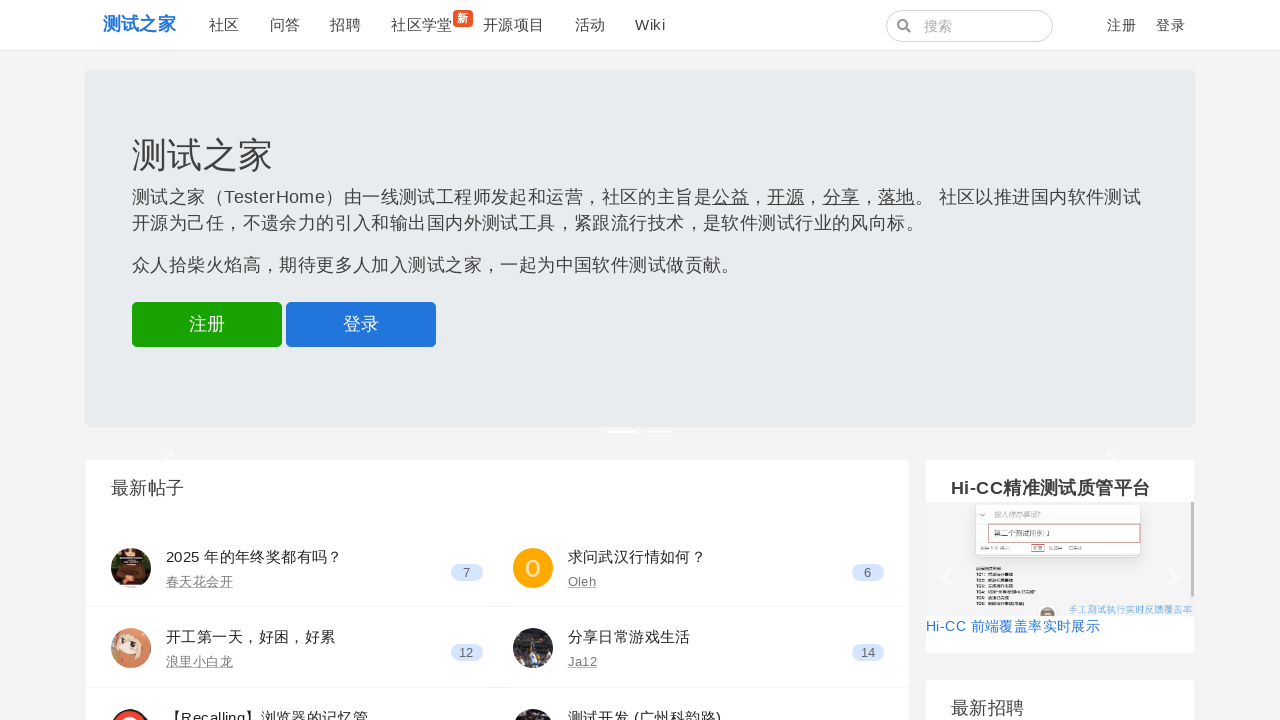

Executed JavaScript to retrieve active element's class name
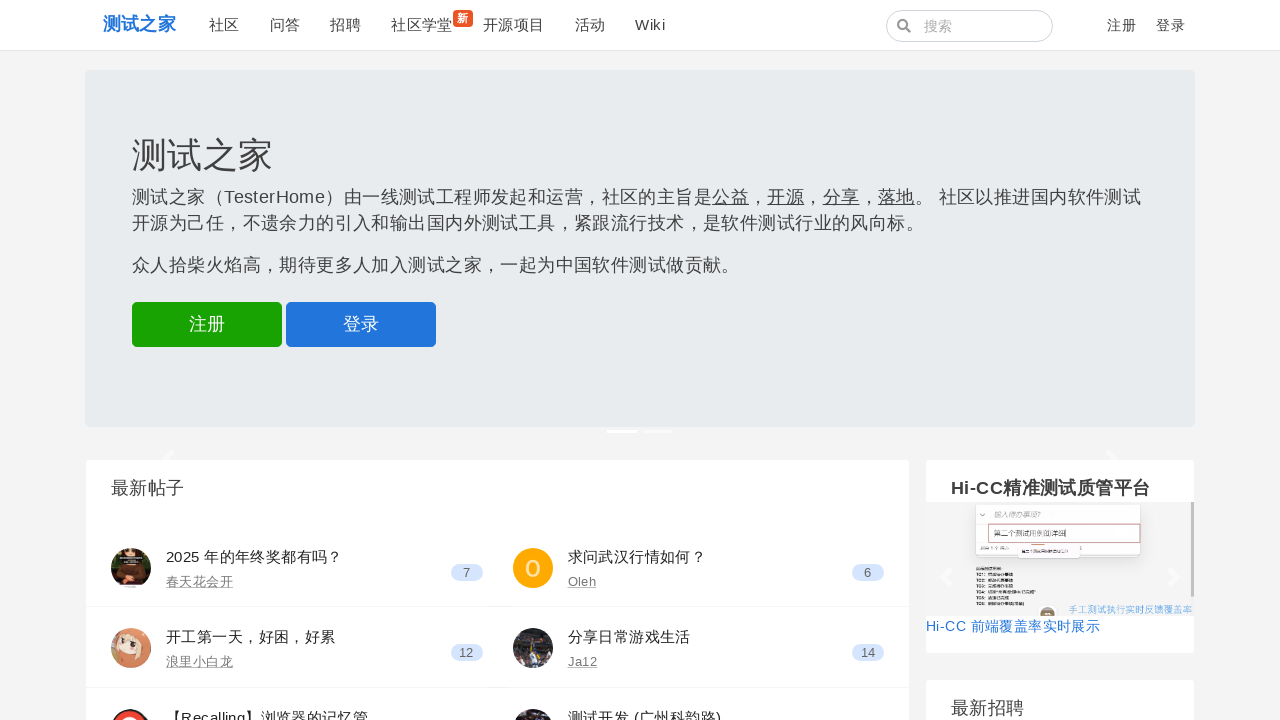

Executed JavaScript to retrieve document title
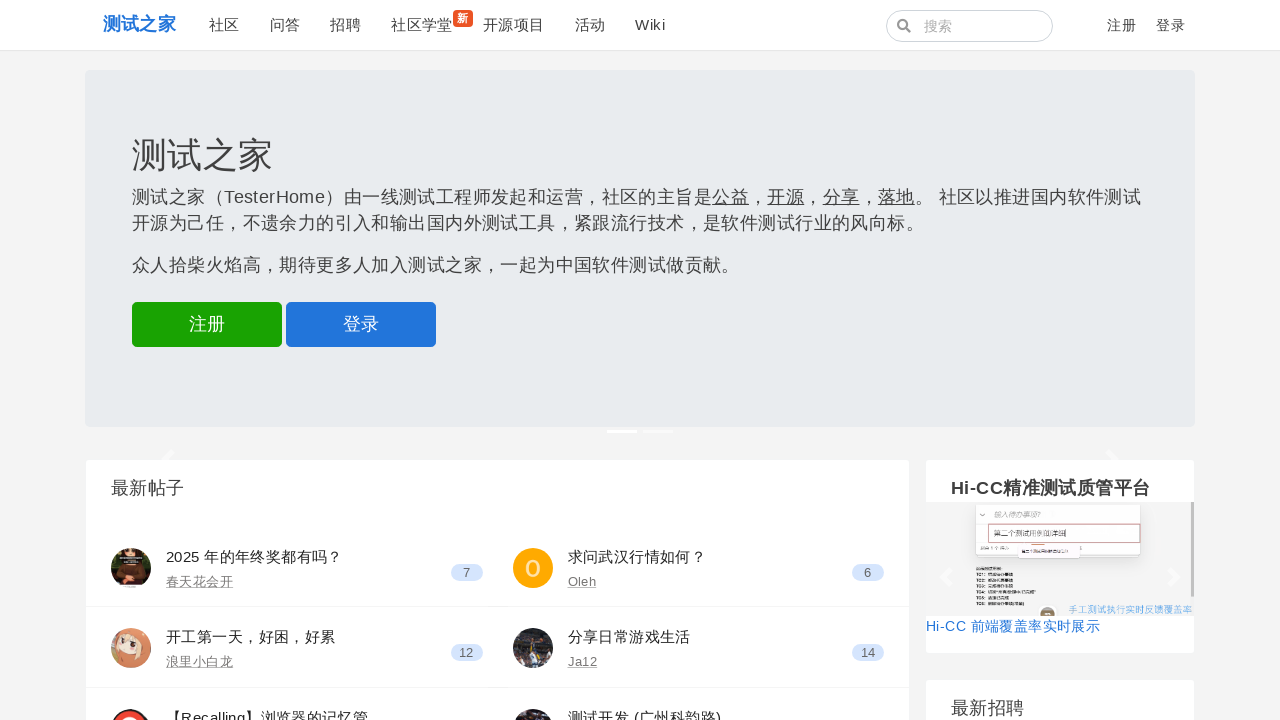

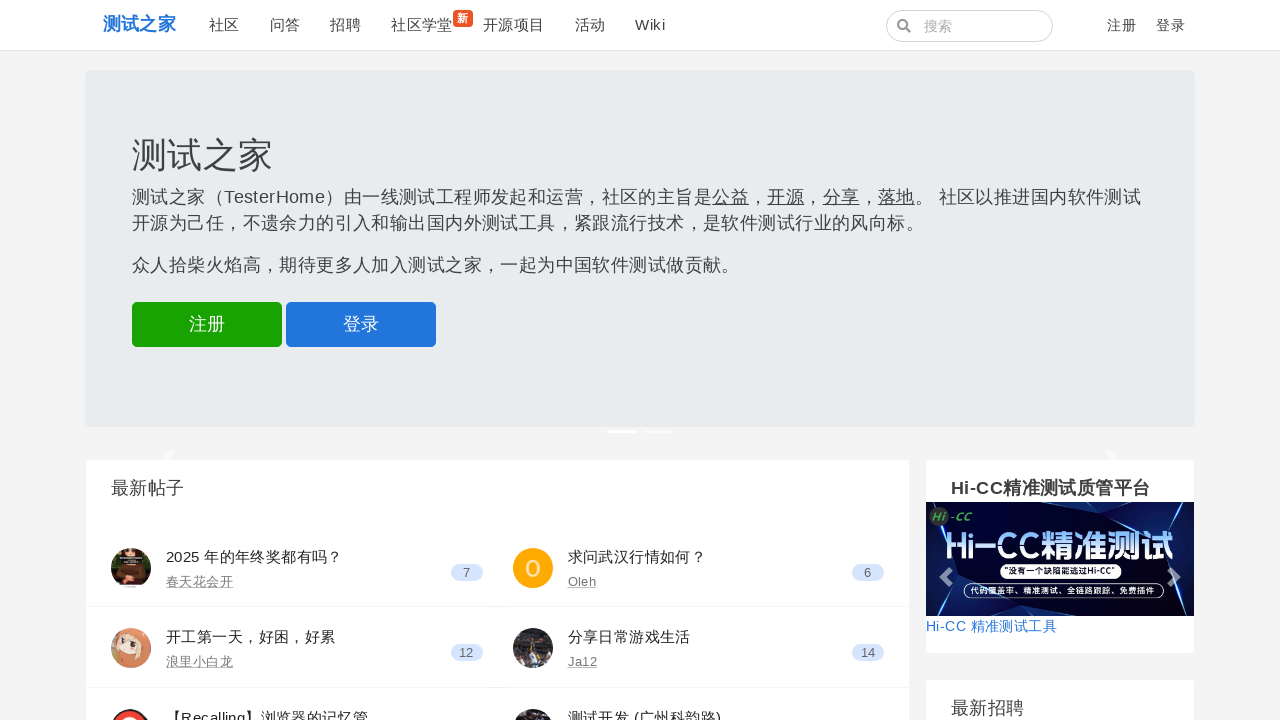